Navigates to RedBus website and verifies the page title matches the expected value to confirm the page loaded correctly

Starting URL: https://www.redbus.com/

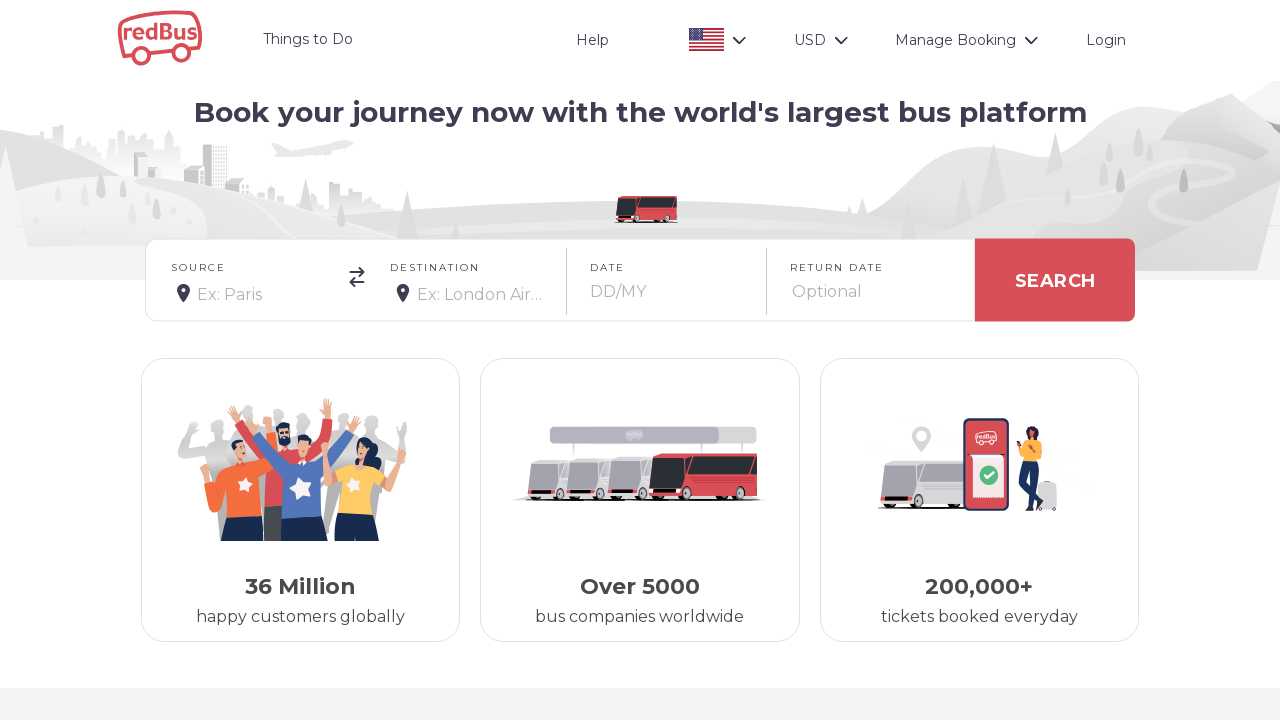

Navigated to RedBus website at https://www.redbus.com/
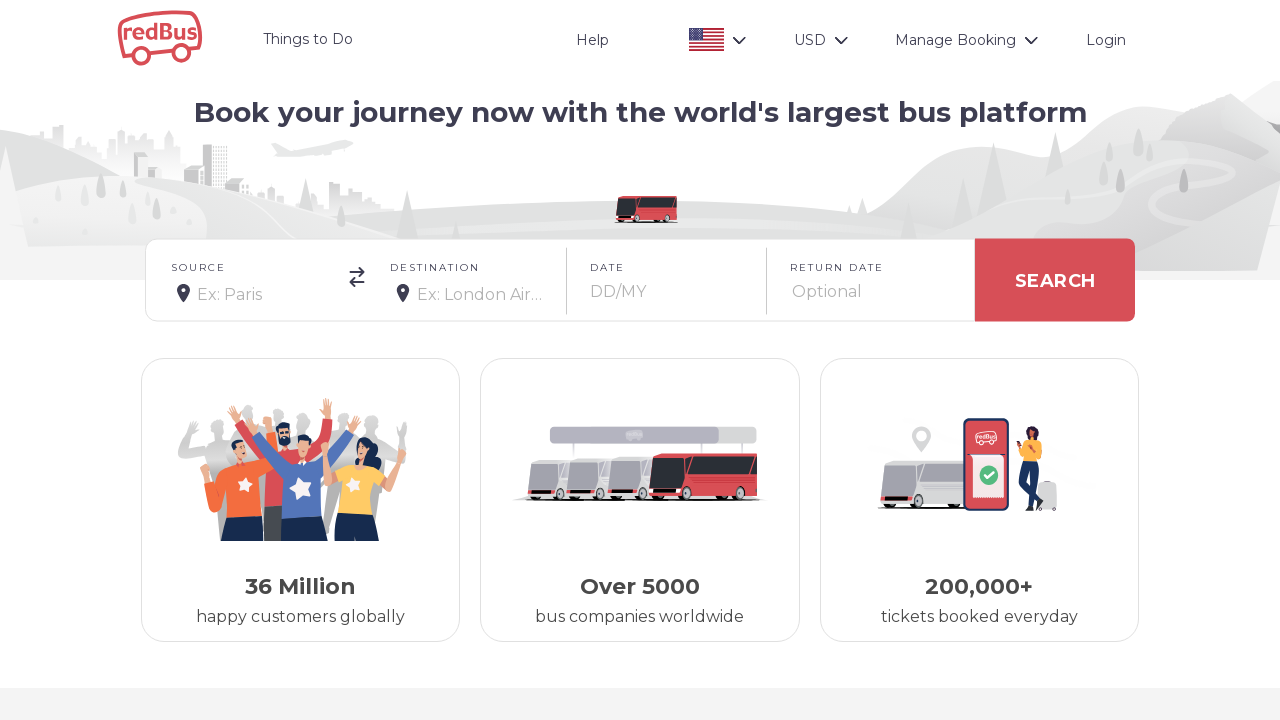

Retrieved page title to verify it matches expected value
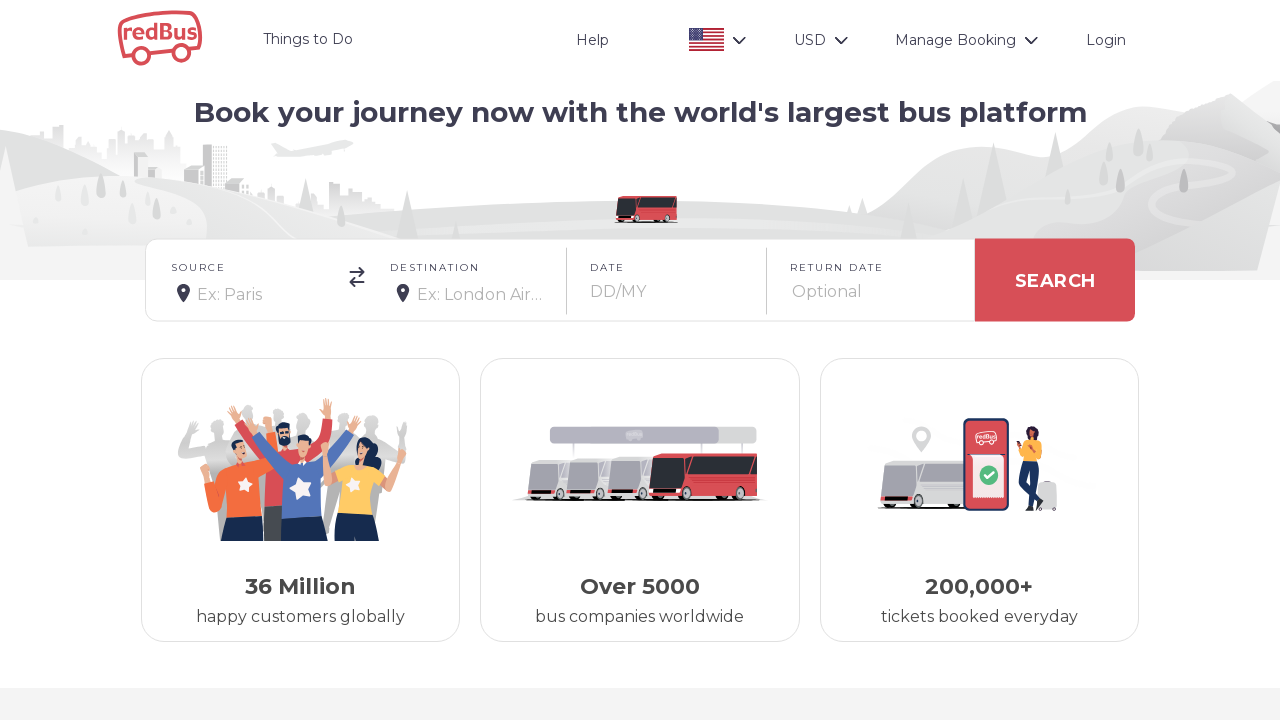

Page title verification passed - title matches 'Book Bus Tickets Online with redBus!'
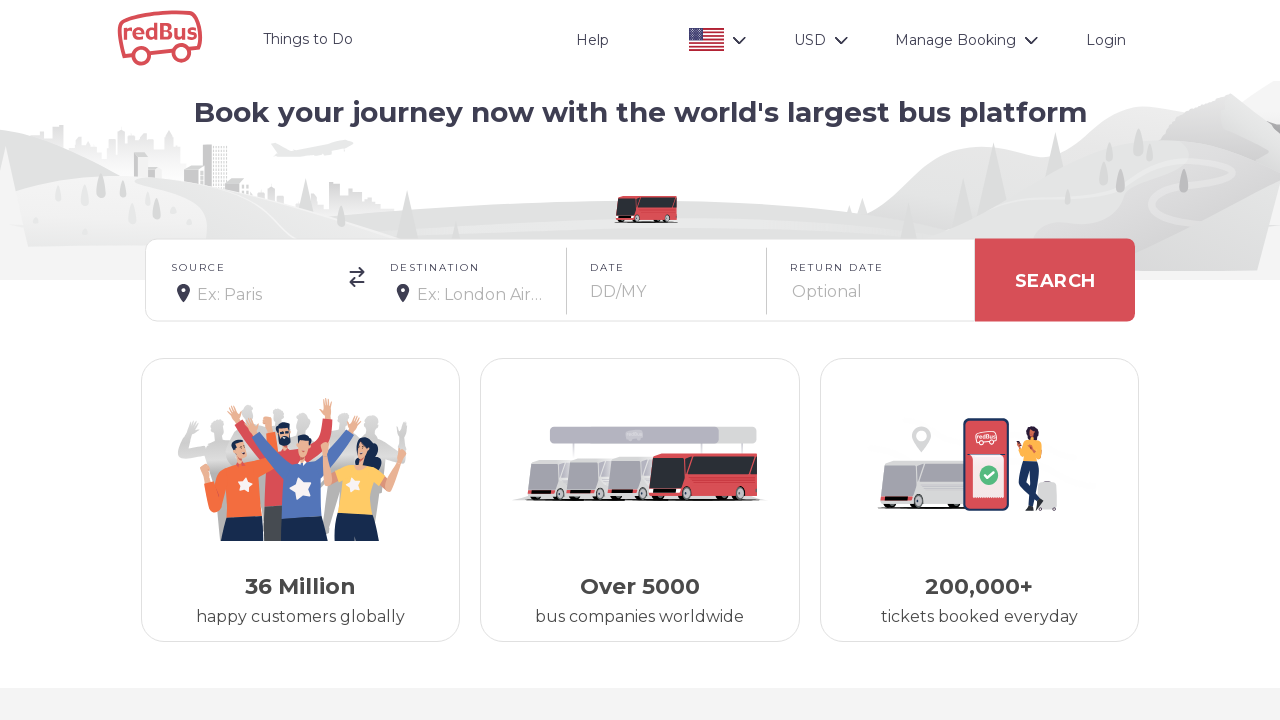

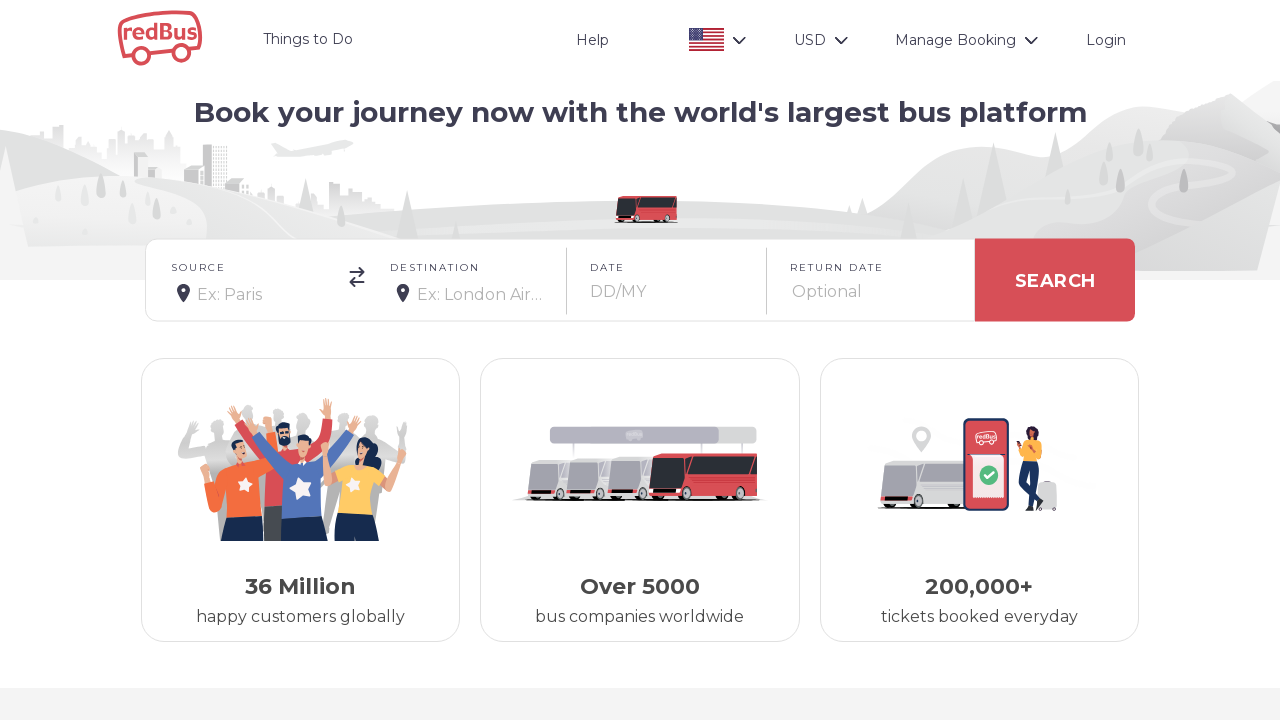